Tests various text input field interactions including typing, appending text, clearing fields, and keyboard navigation

Starting URL: https://www.leafground.com/input.xhtml

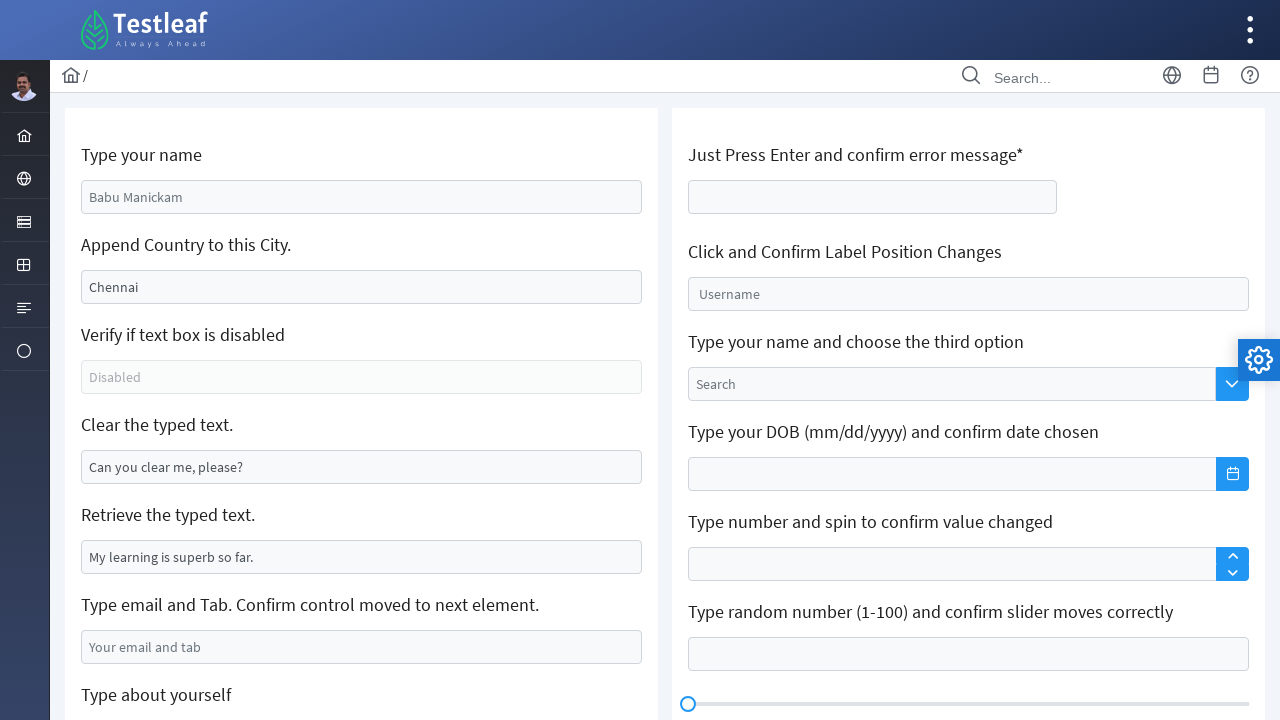

Filled name field with 'Himasha Randika' on #j_idt88\:name
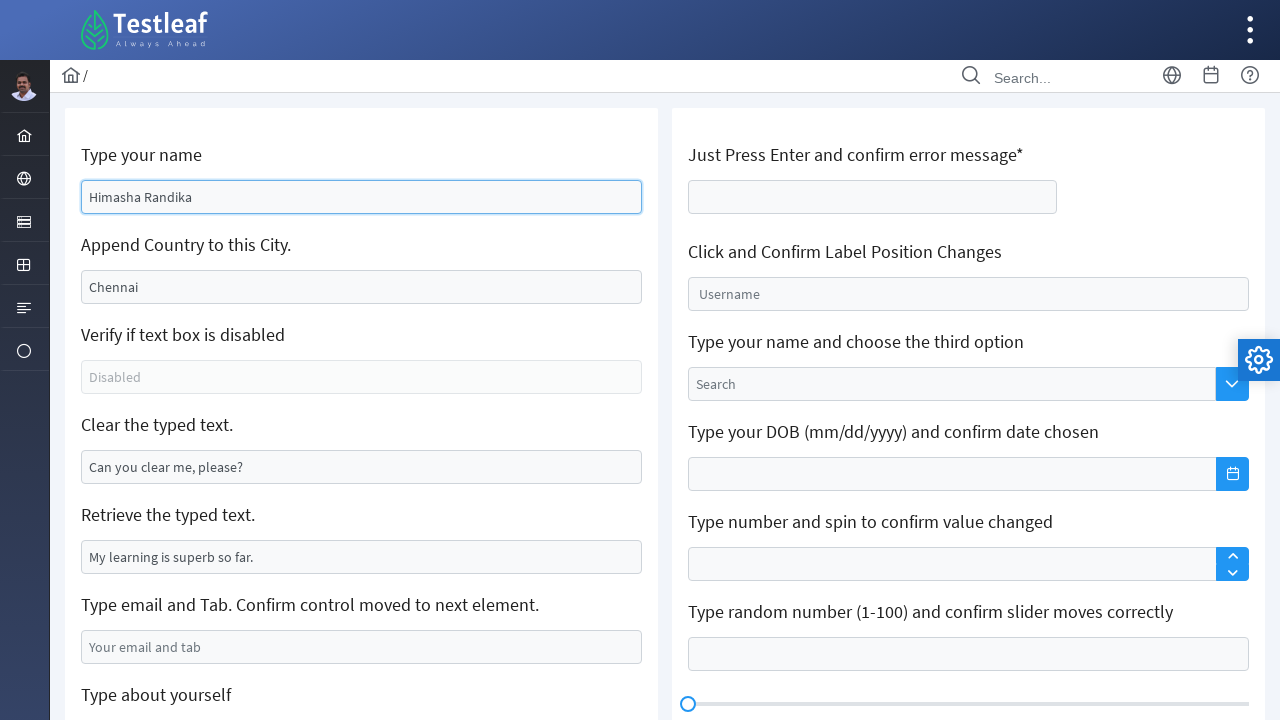

Filled city field with 'India' on #j_idt88\:j_idt91
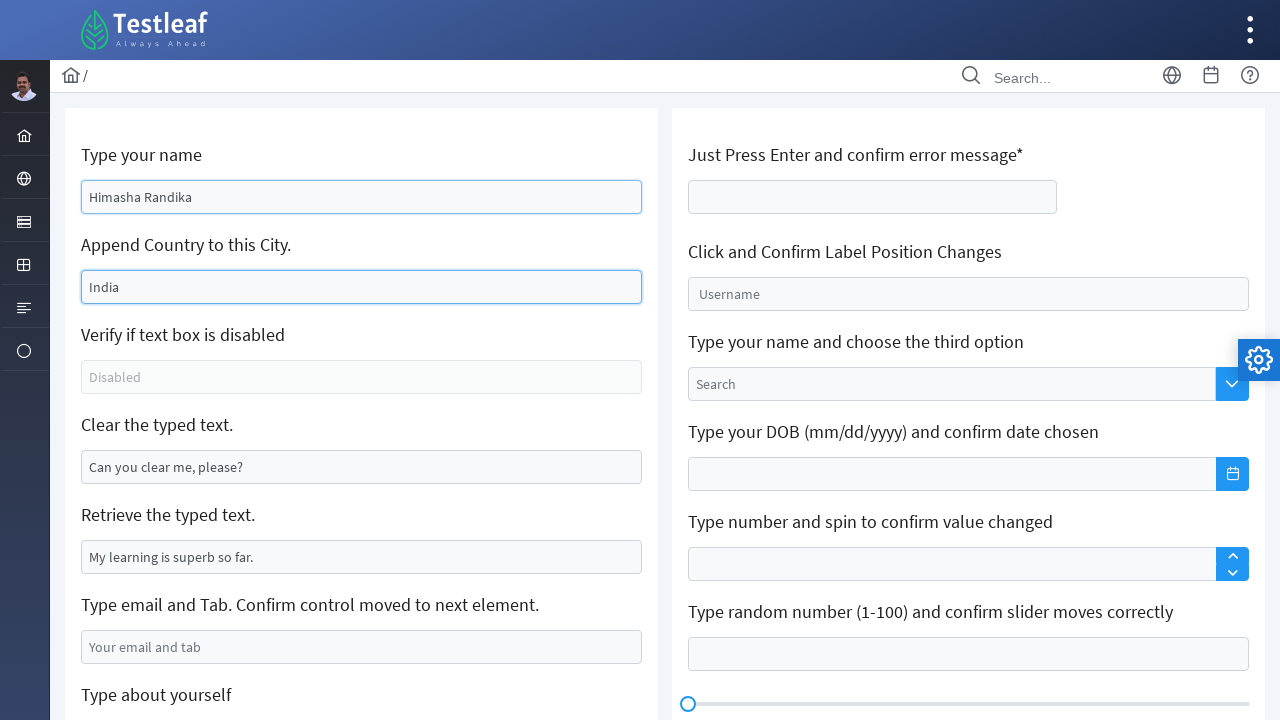

Cleared text field on //*[@id='j_idt88:j_idt95']
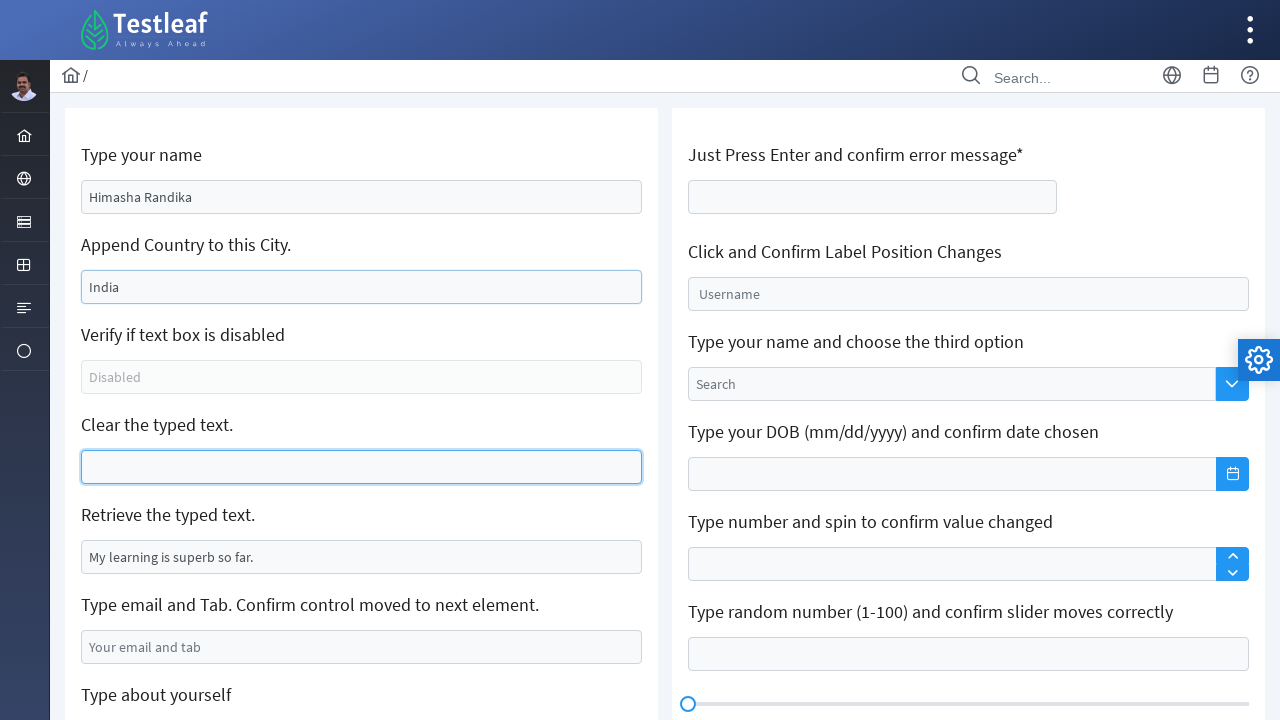

Filled email field with 'himasharandika4@gmail.com' on #j_idt88\:j_idt99
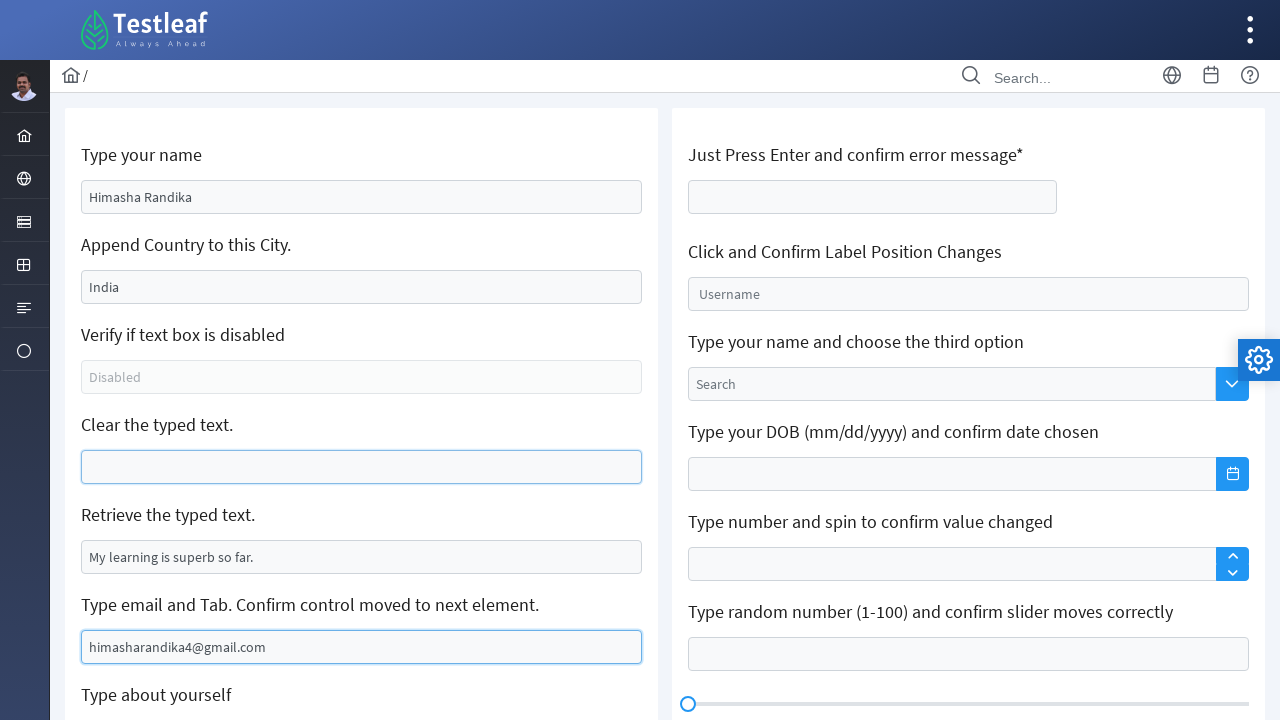

Pressed Tab to navigate to next element on #j_idt88\:j_idt99
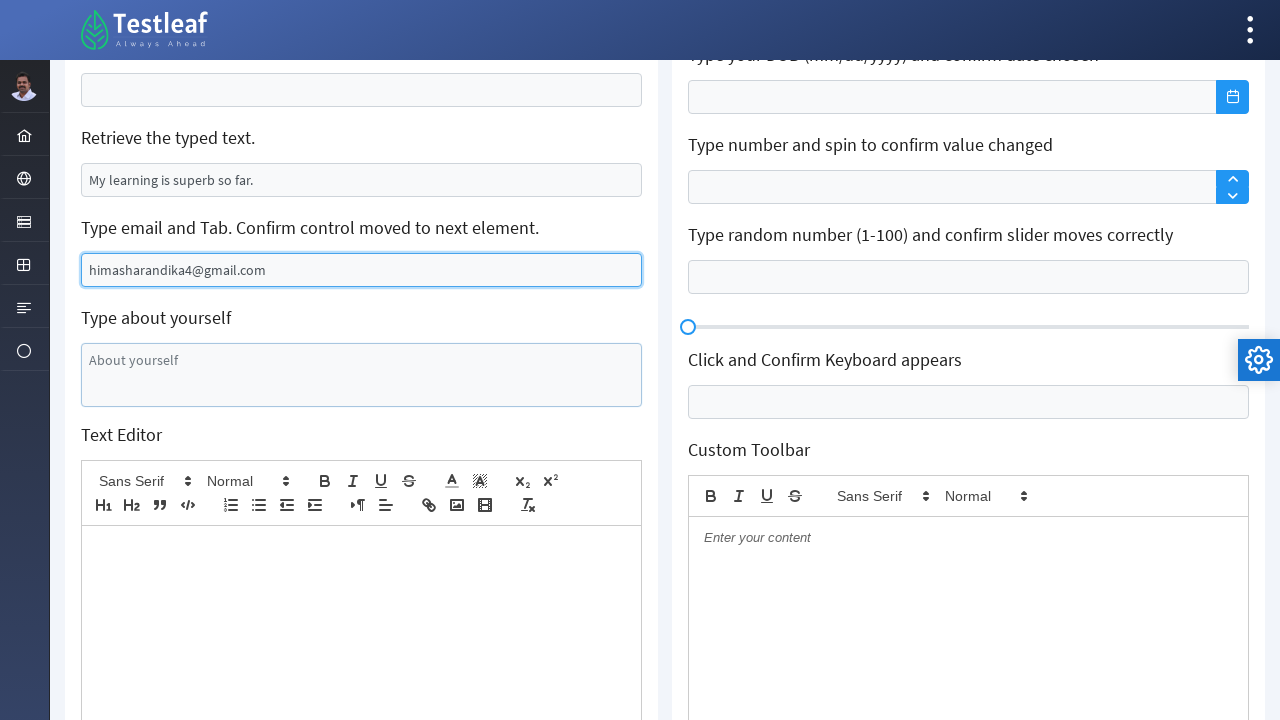

Typed 'Confirm control moved to next element' to verify keyboard navigation on body
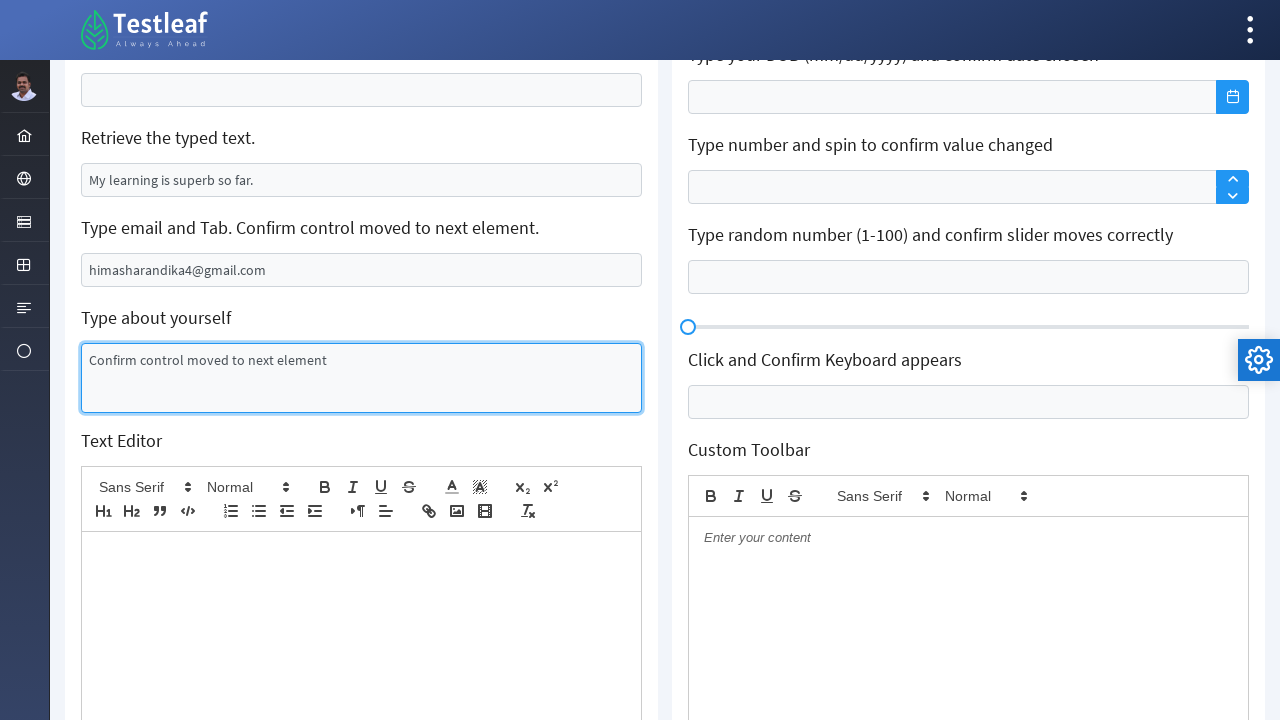

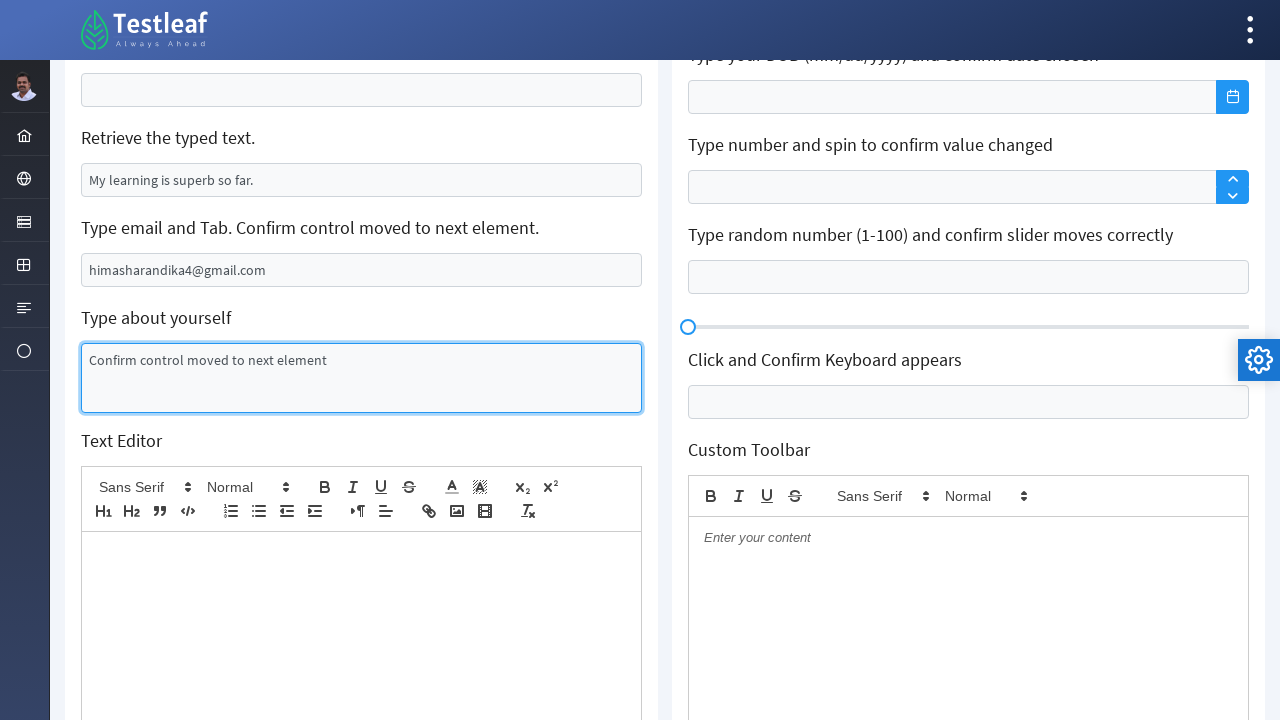